Tests keyboard key press functionality by sending the SPACE key to an input element and verifying the page displays the correct key that was pressed.

Starting URL: http://the-internet.herokuapp.com/key_presses

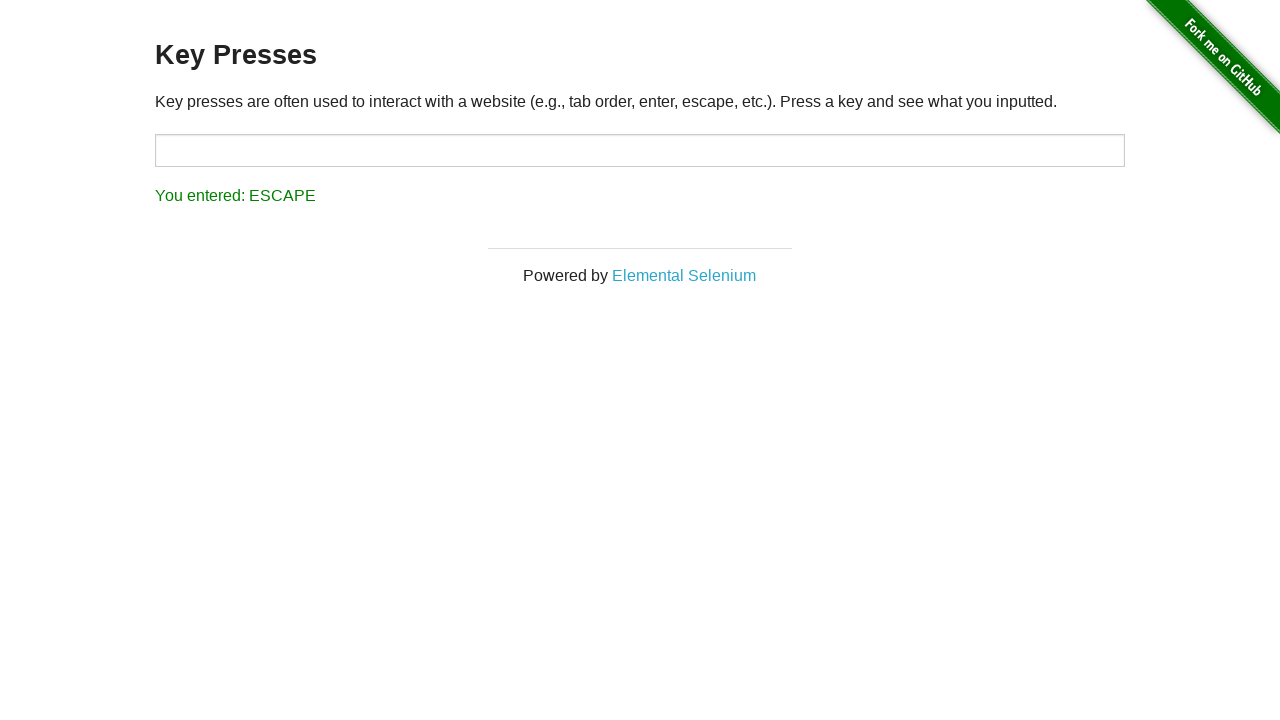

Pressed SPACE key on target input element on #target
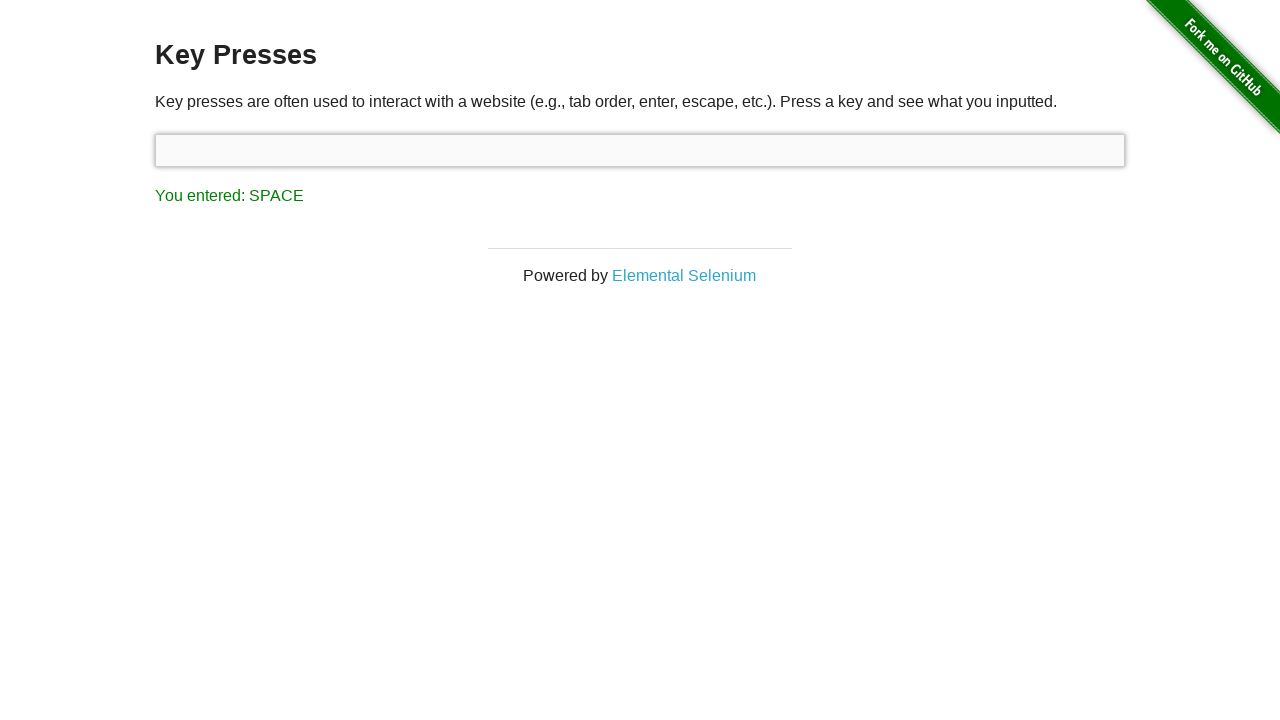

Result element loaded after key press
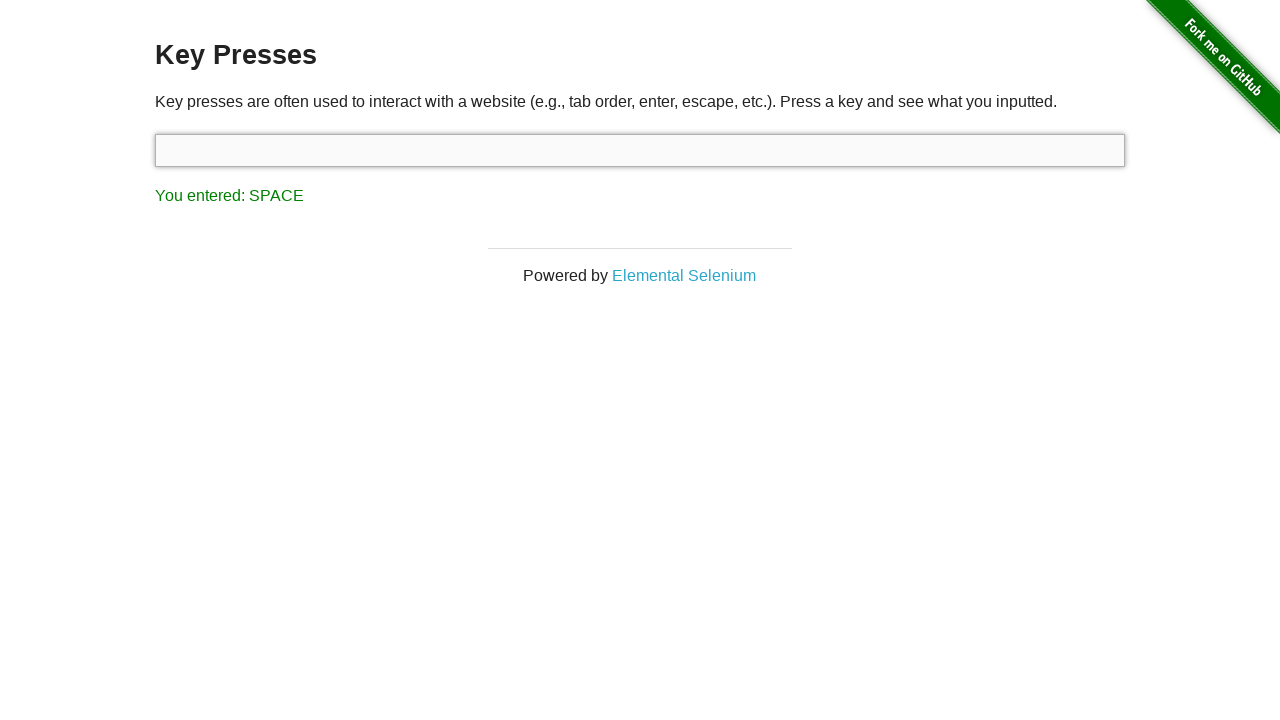

Retrieved result text content
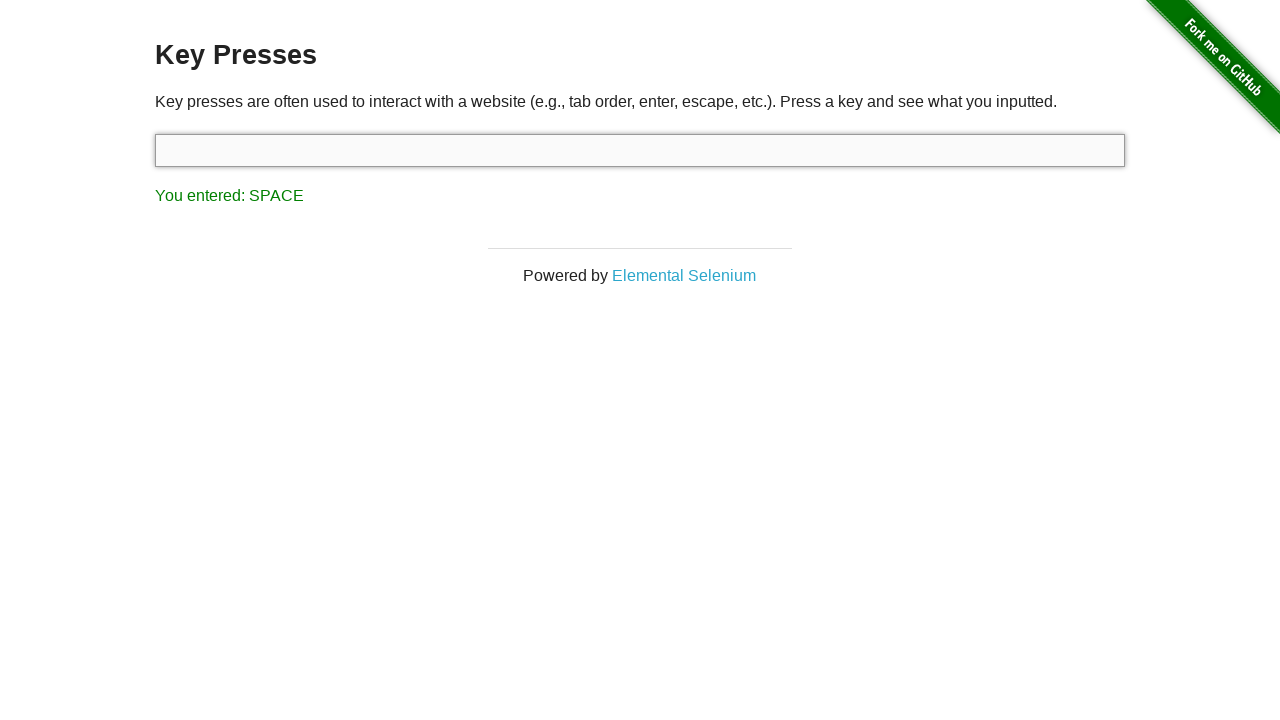

Verified result text matches expected 'You entered: SPACE'
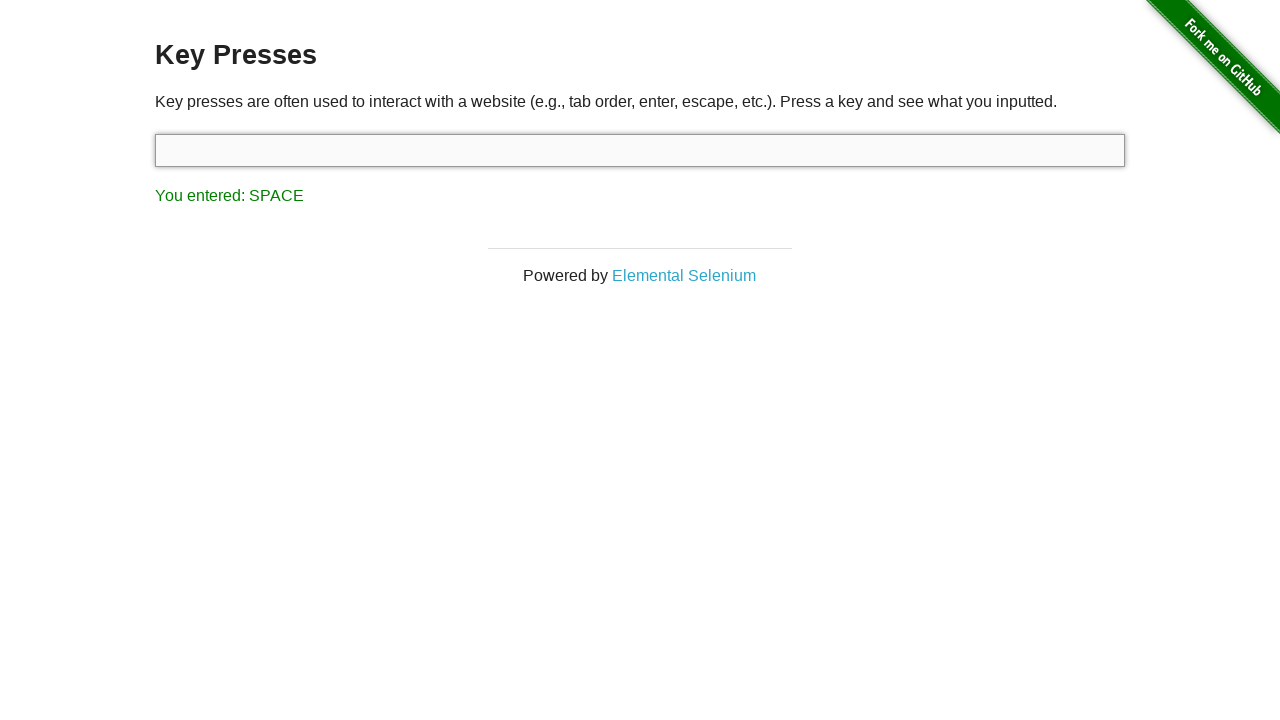

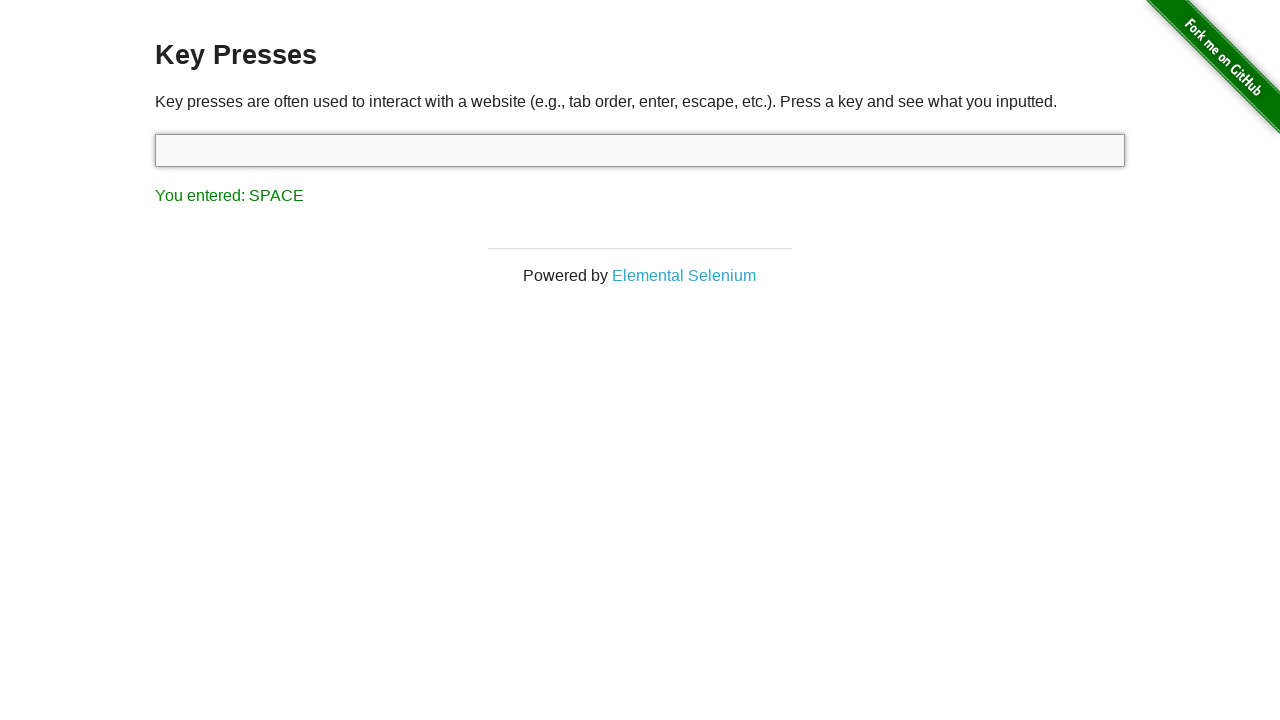